Tests iframe interaction by switching to a TinyMCE editor iframe, clearing its content, and typing new text into the editor

Starting URL: https://the-internet.herokuapp.com/iframe

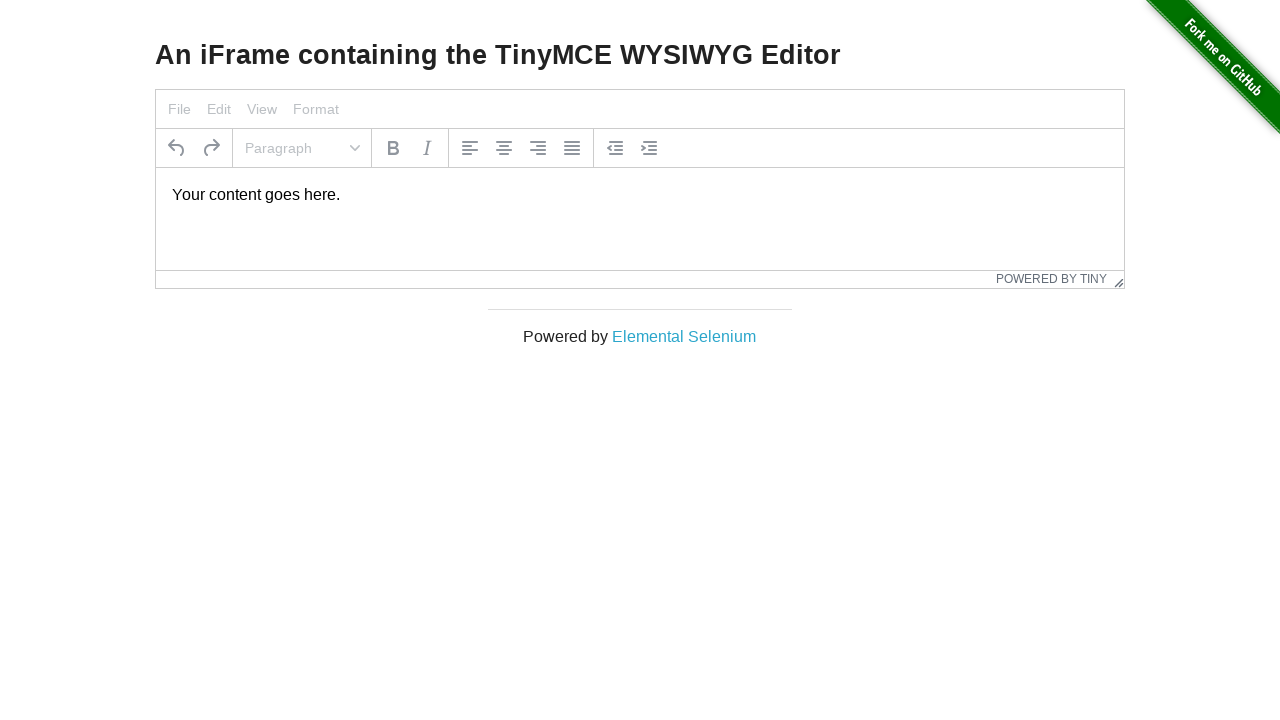

Located TinyMCE editor iframe
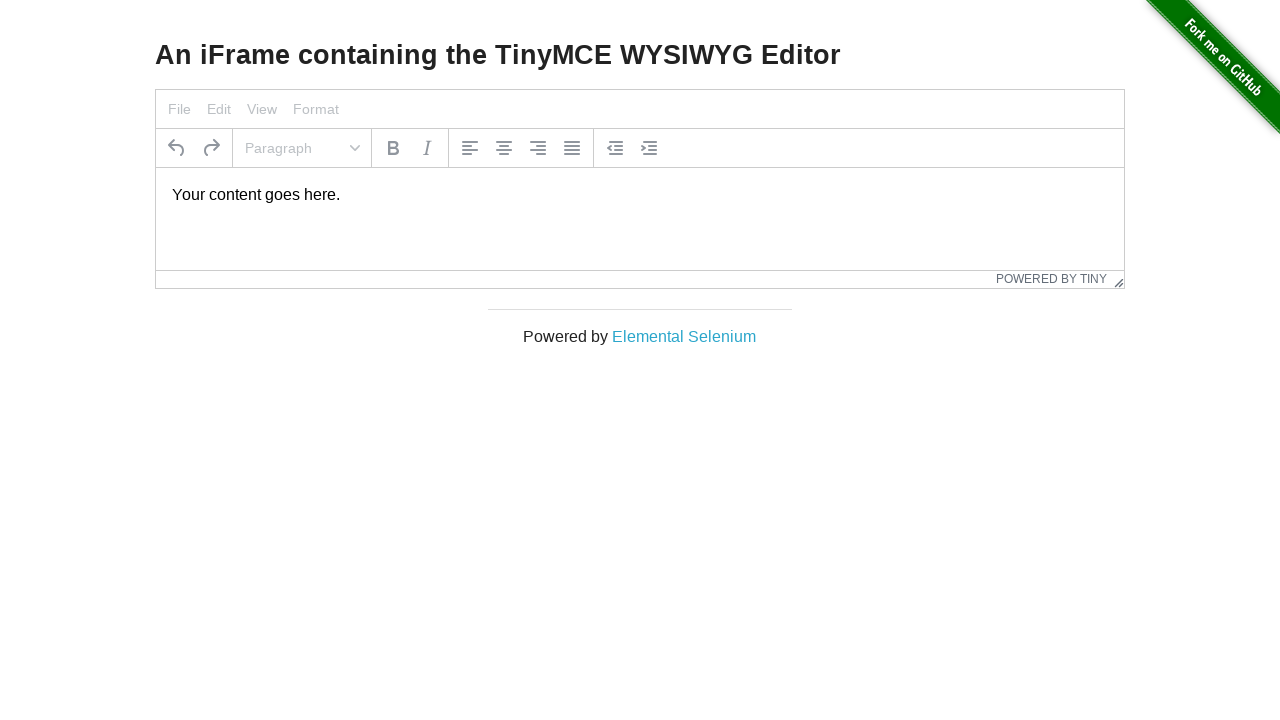

Located editor content element
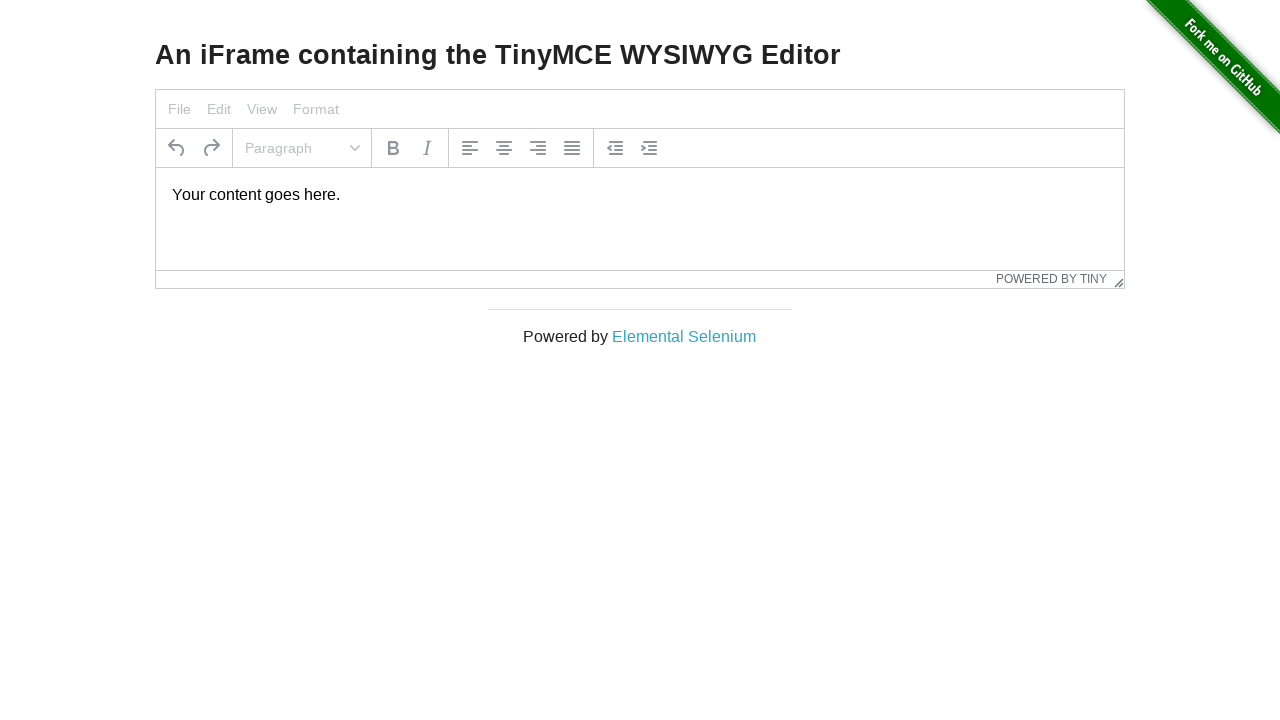

Clicked in the TinyMCE editor at (640, 195) on #mce_0_ifr >> internal:control=enter-frame >> #tinymce p
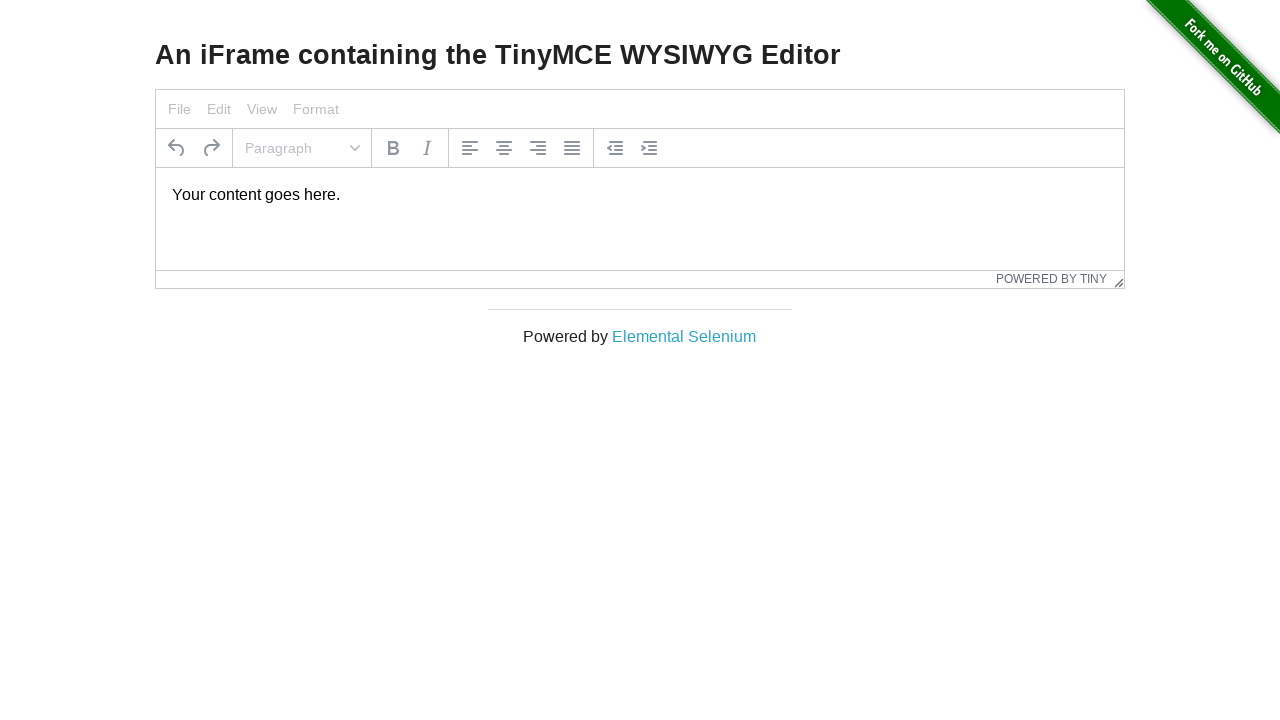

Selected all content in editor with Ctrl+A
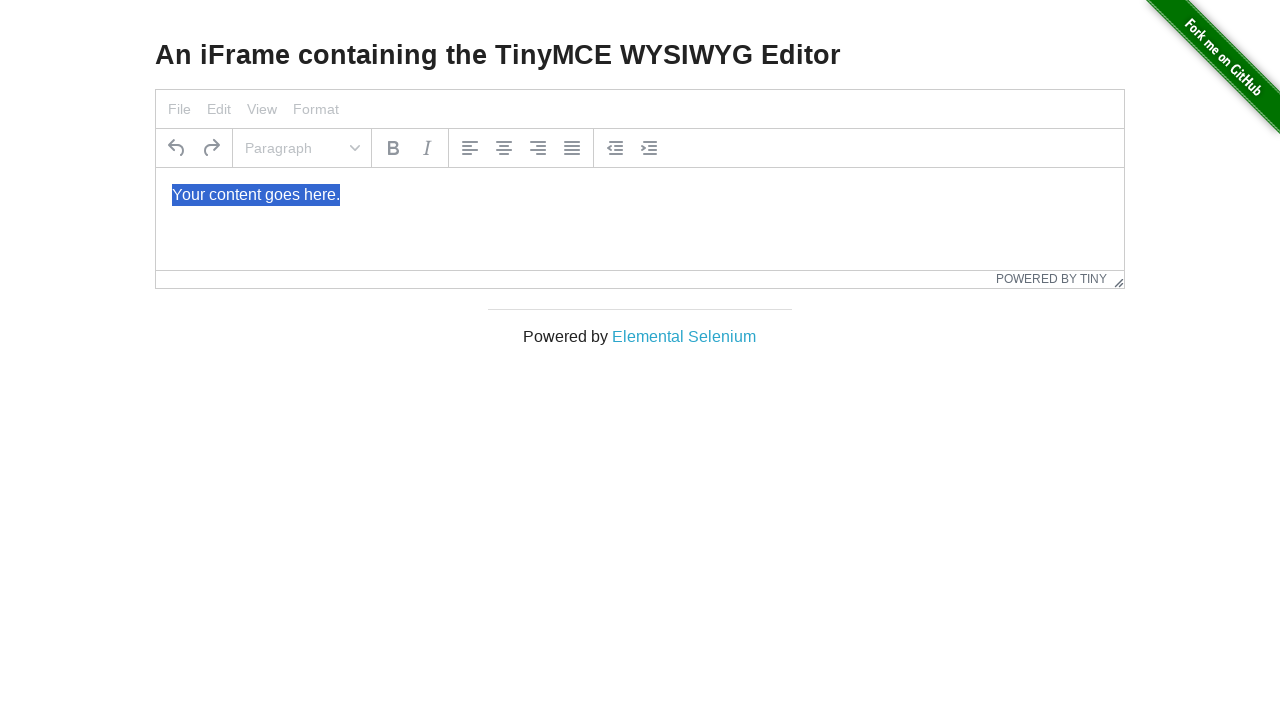

Cleared editor content with Backspace
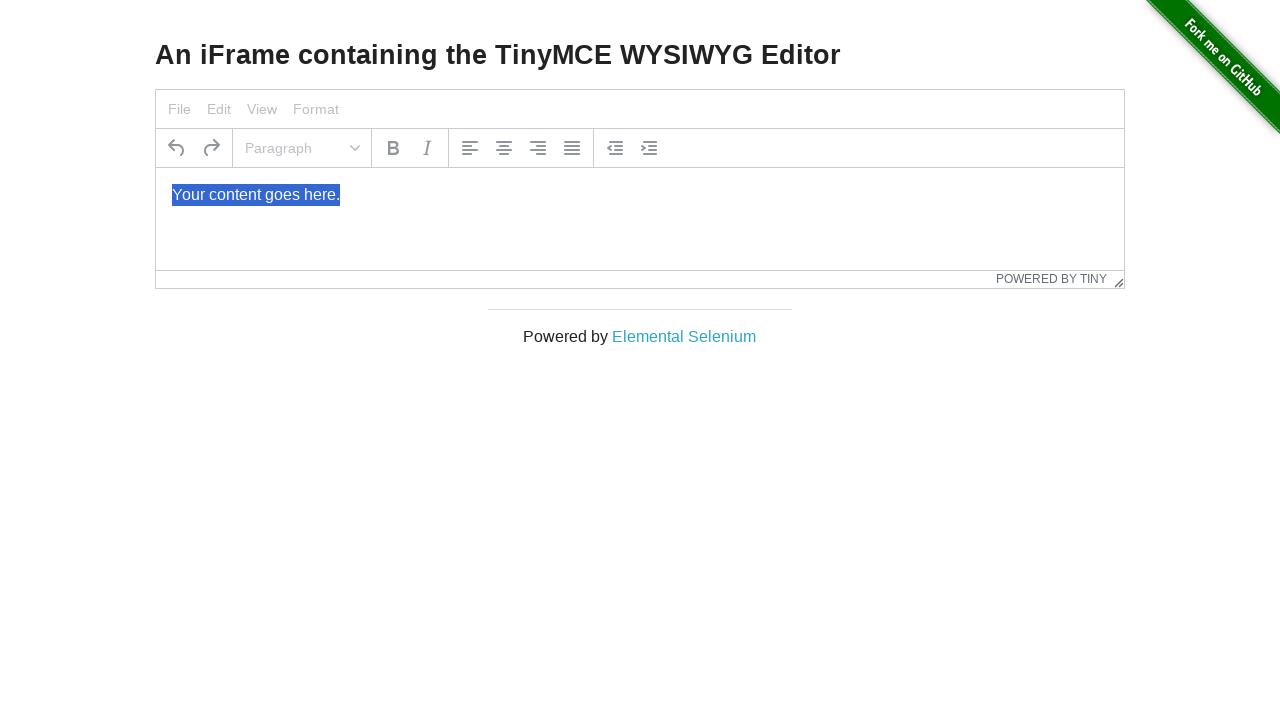

Typed 'Content sent from script!' into the editor on #mce_0_ifr >> internal:control=enter-frame >> #tinymce p
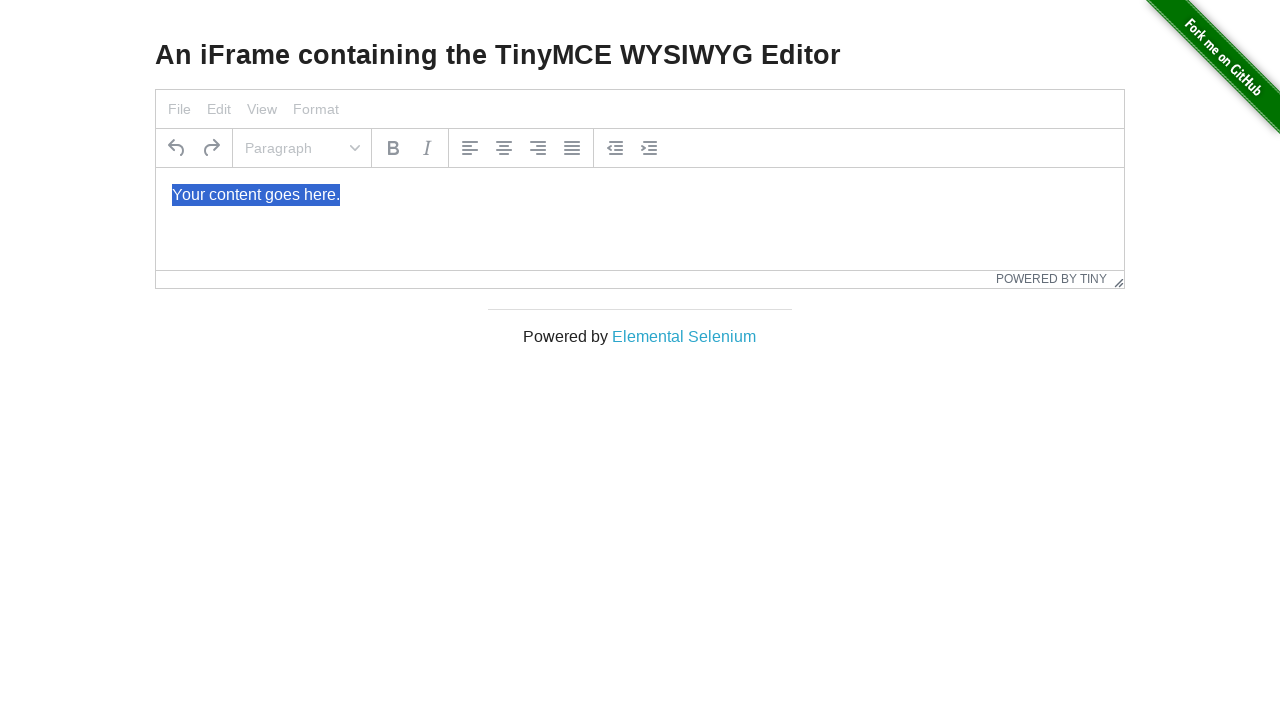

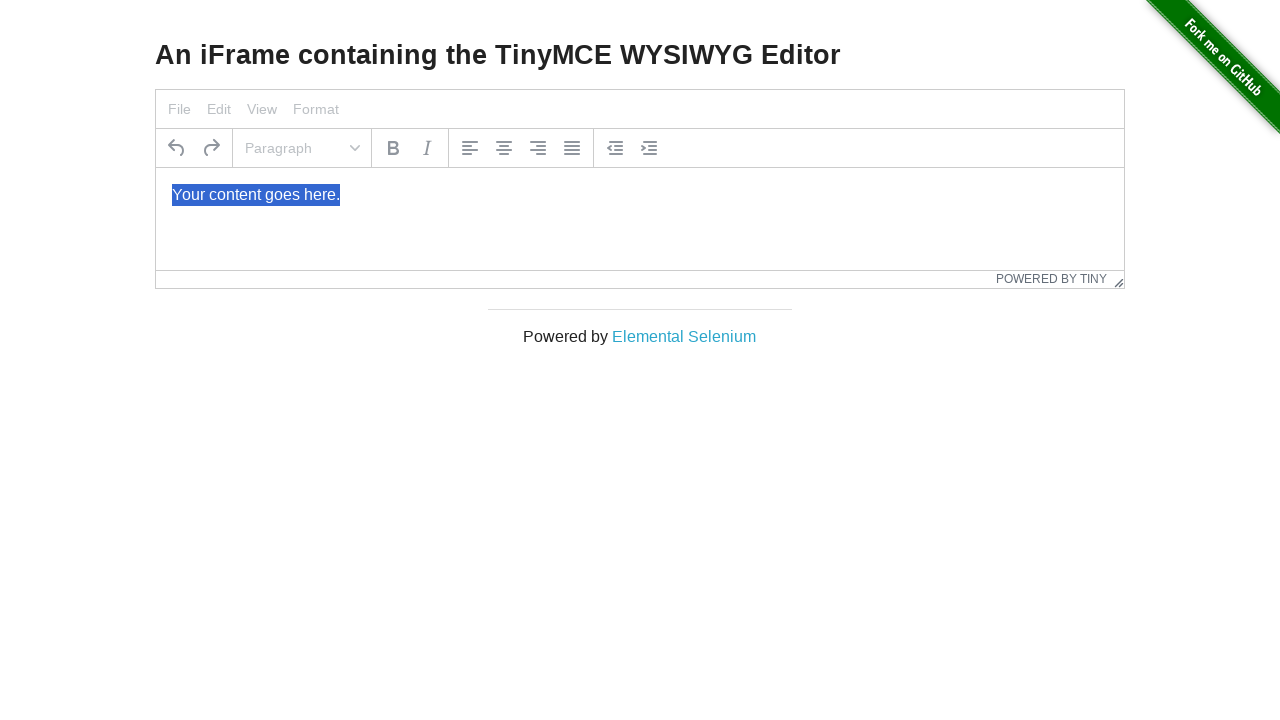